Tests the ABC navigation submenu by clicking on Browse Languages, then selecting letter C, and verifying that all displayed languages start with the letter C

Starting URL: http://www.99-bottles-of-beer.net/

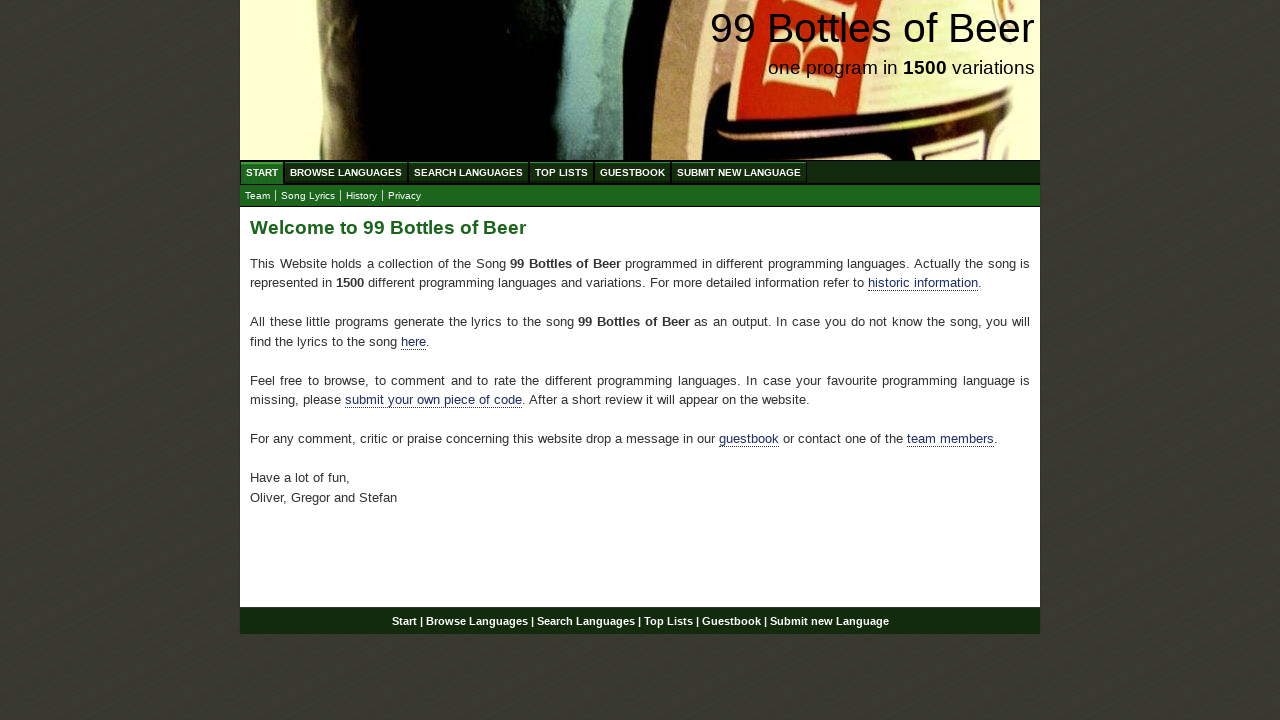

Clicked on Browse Languages navigation link at (346, 172) on xpath=//div[@id='navigation']//a[@href='/abc.html']
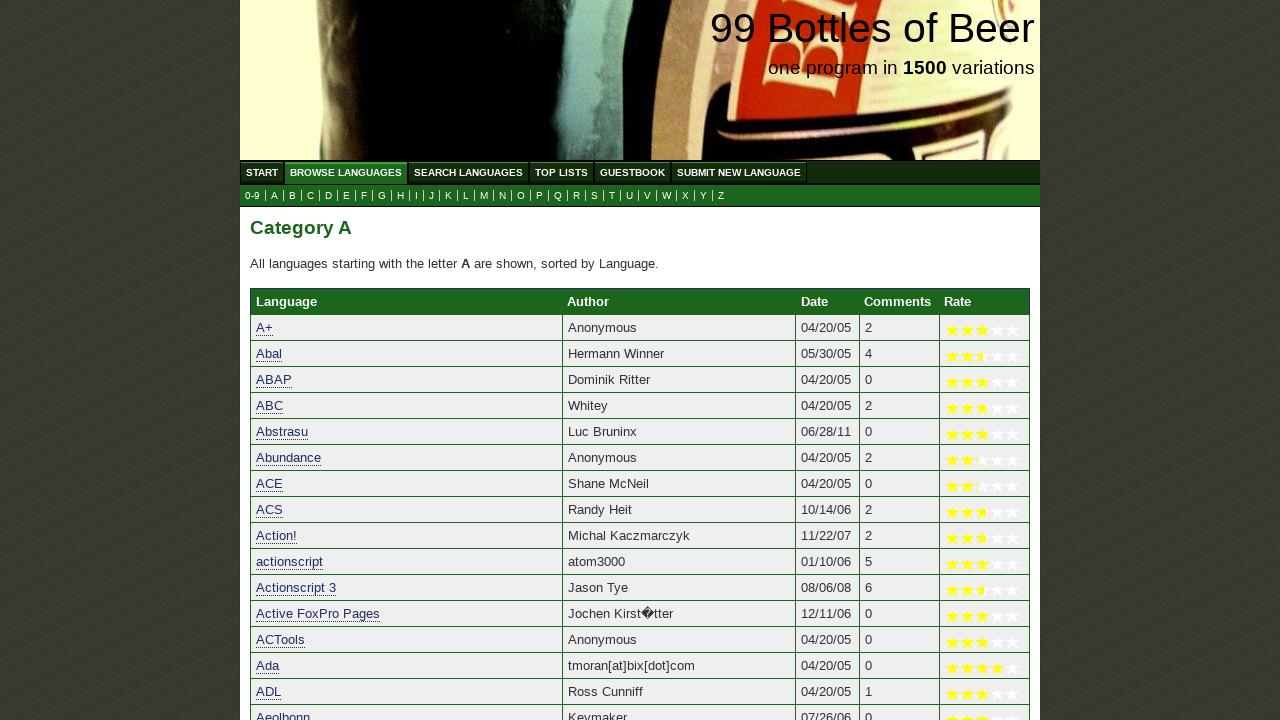

ABC navigation page loaded with main heading visible
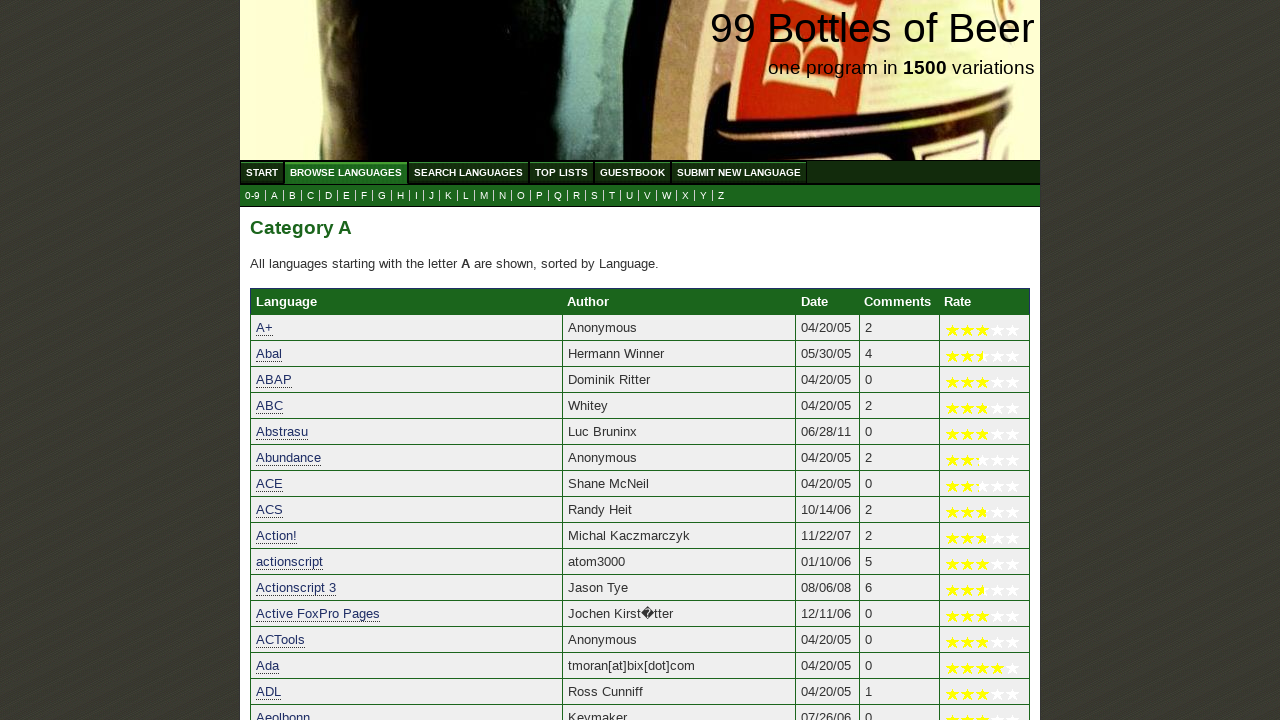

Clicked on letter C in the ABC submenu at (310, 196) on xpath=//ul[@id='submenu']//a[@href='c.html']
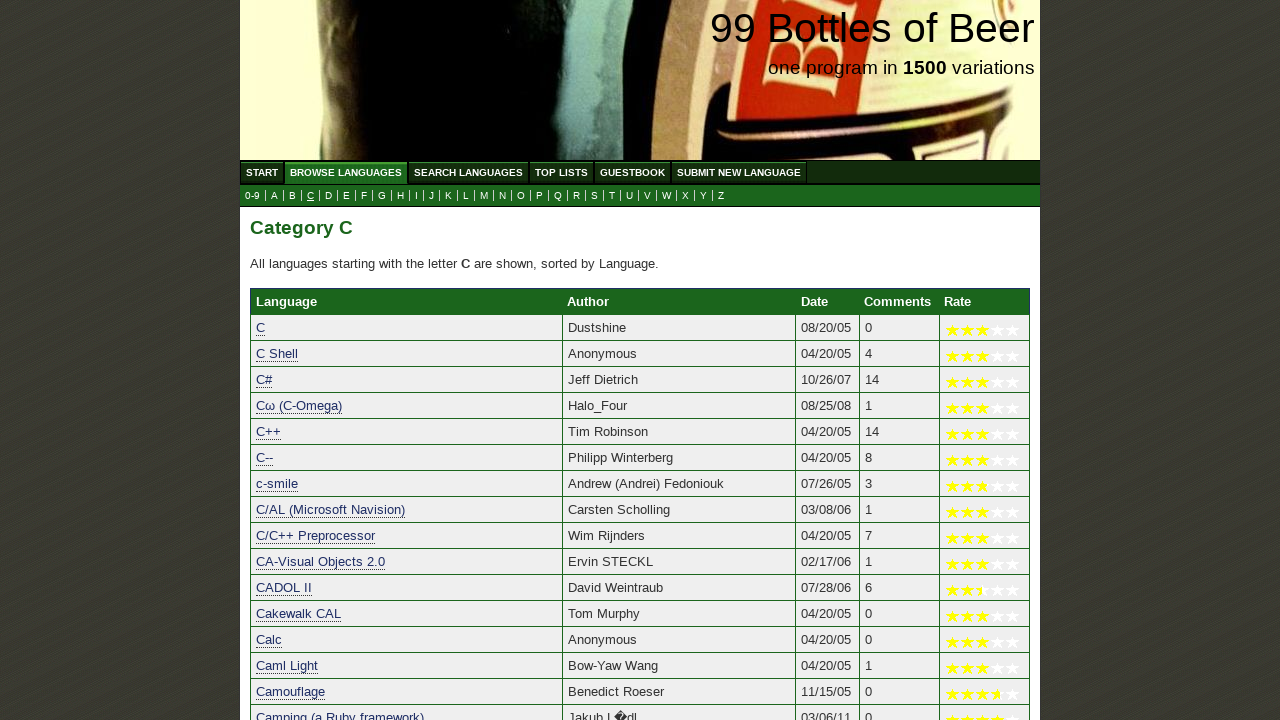

Languages starting with letter C loaded and displayed in table
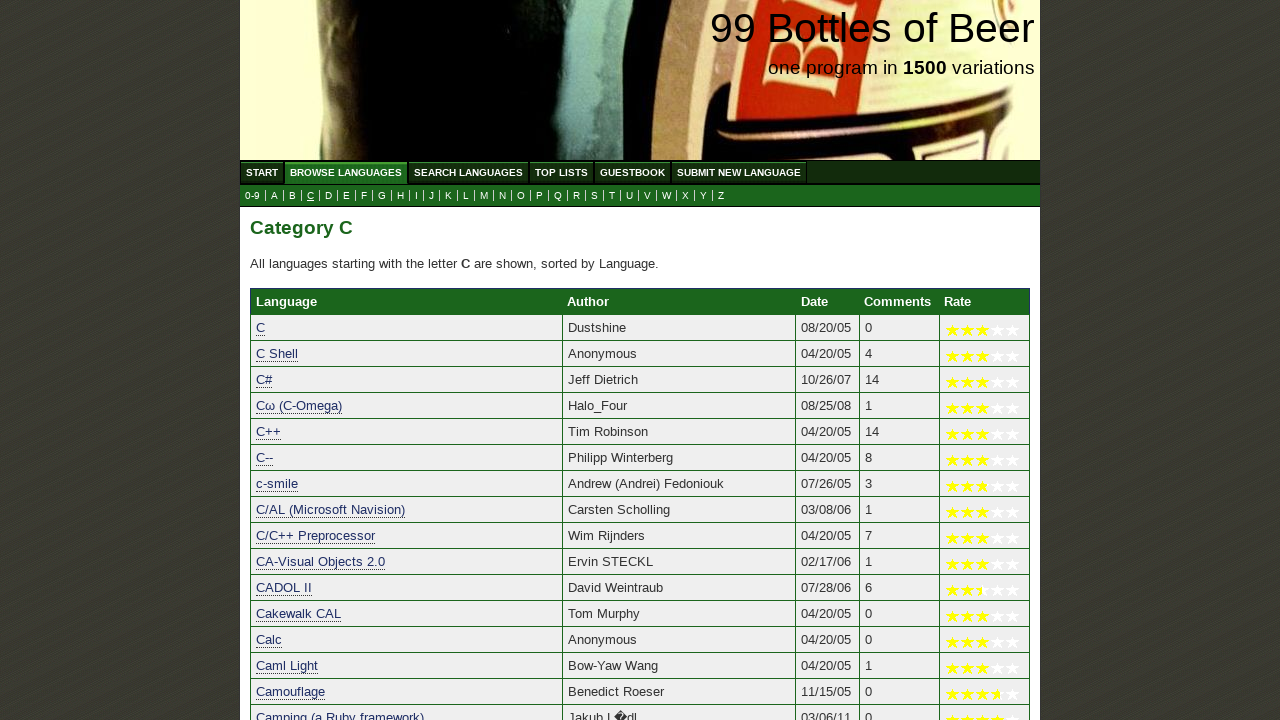

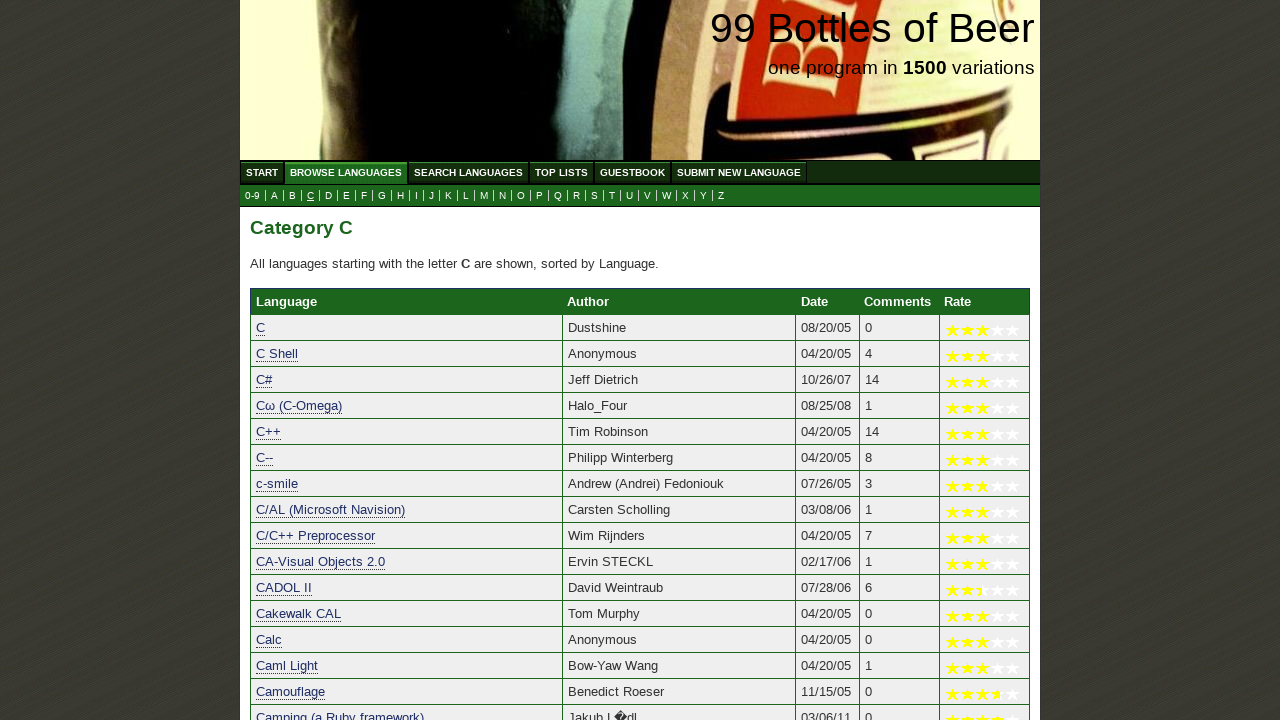